Navigates to a barcode generator website and locates the barcode image element on the page

Starting URL: https://barcode.tec-it.com/en

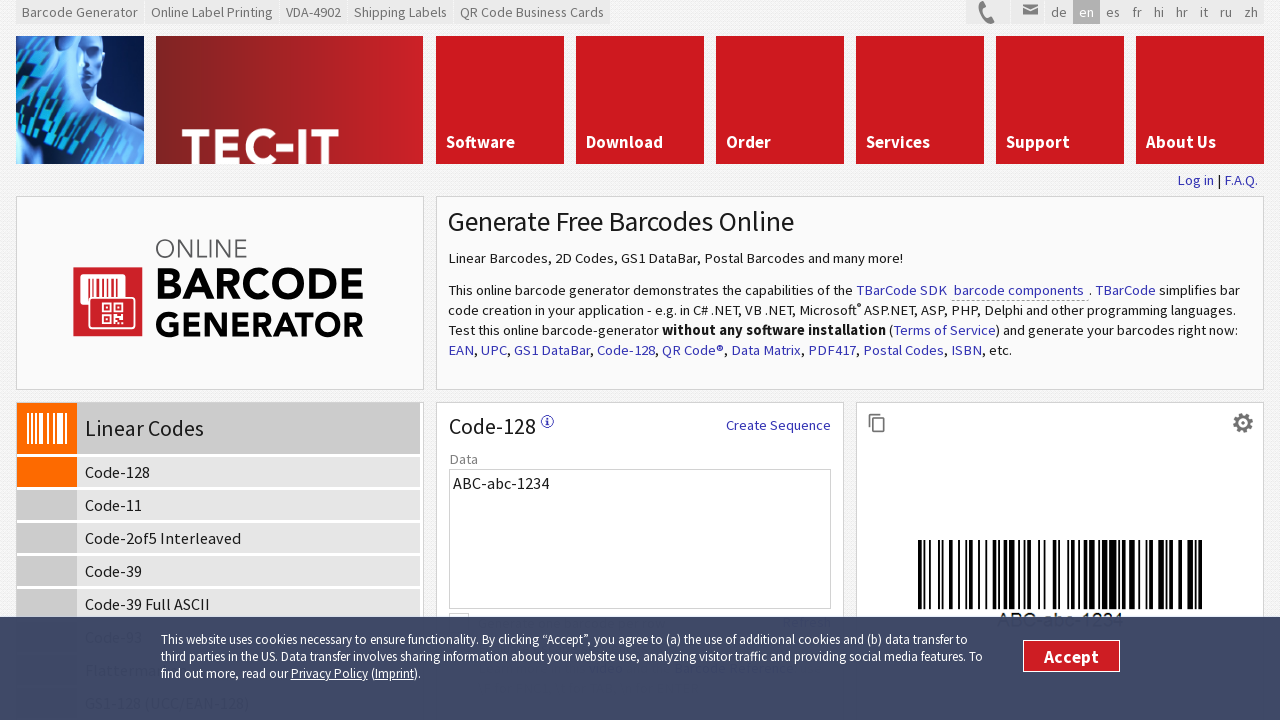

Navigated to barcode generator website
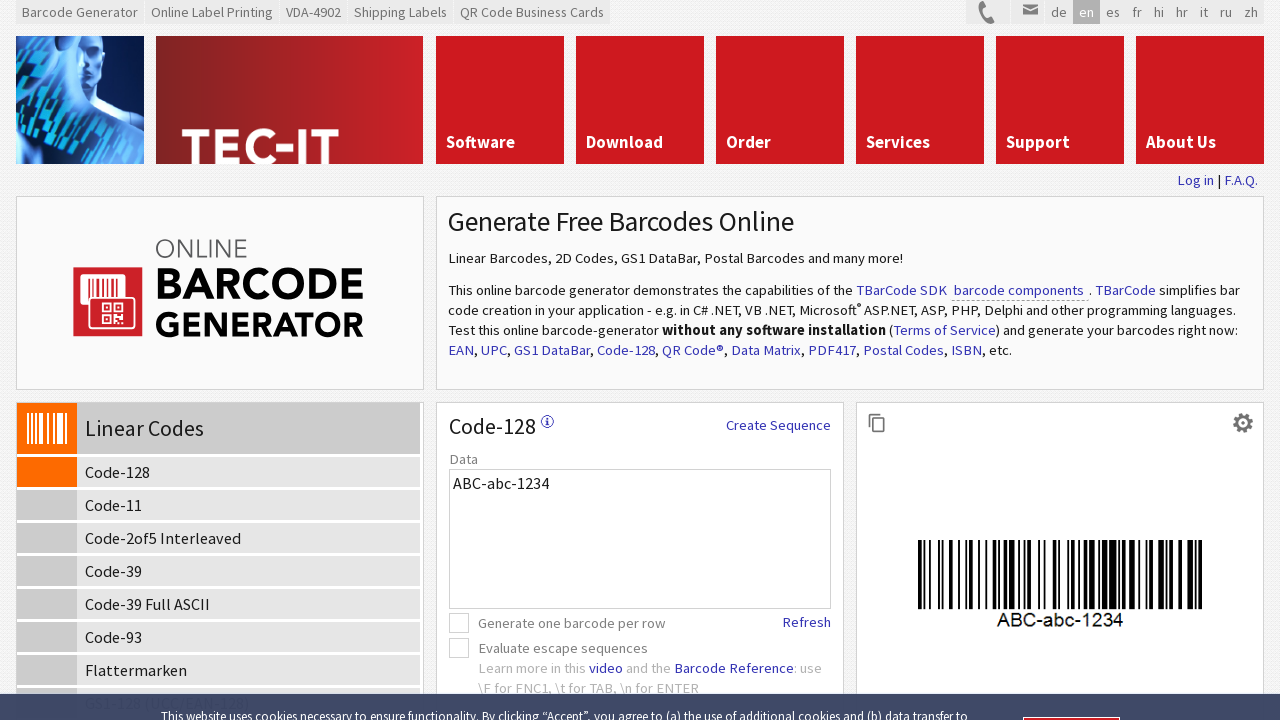

Barcode image element loaded on page
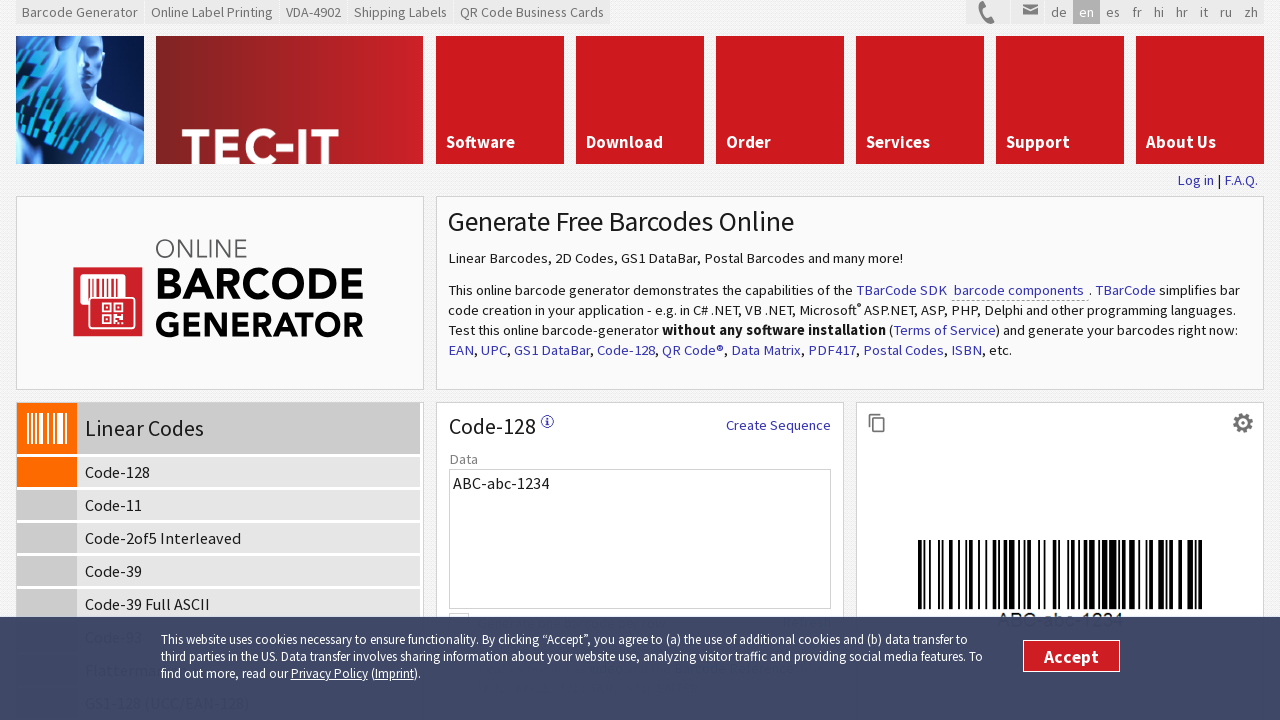

Located and extracted barcode image element source URL
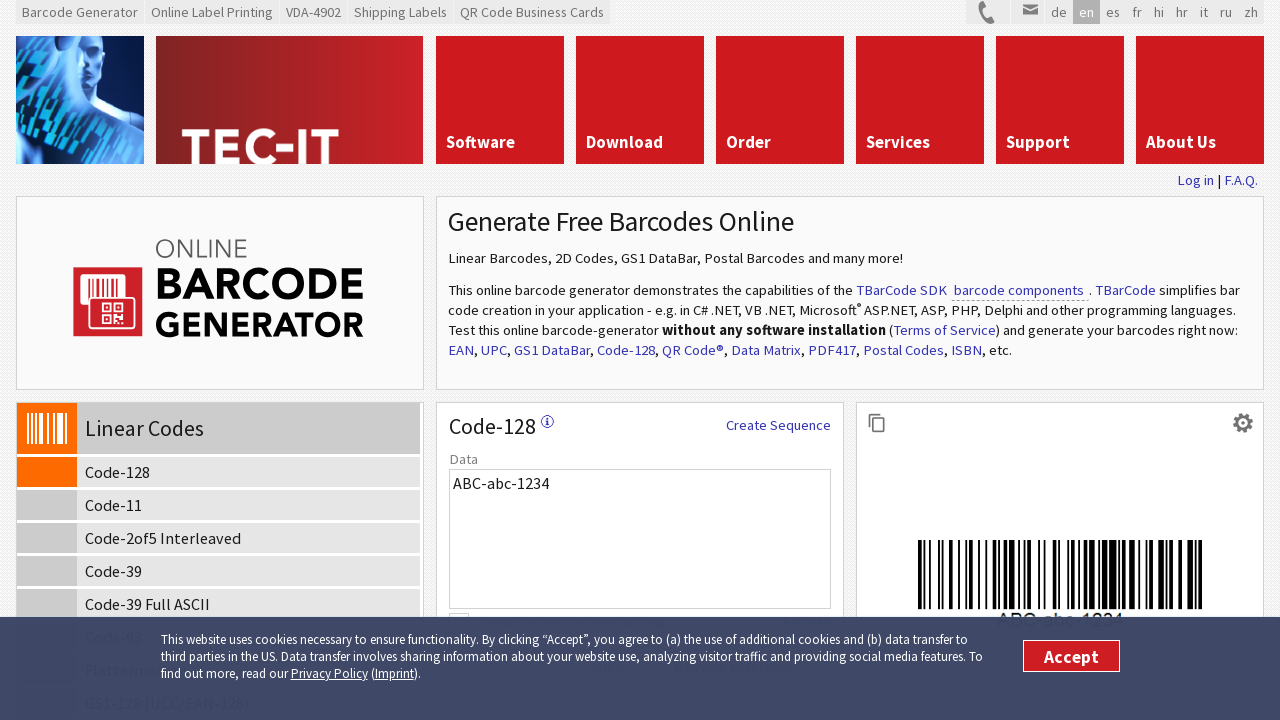

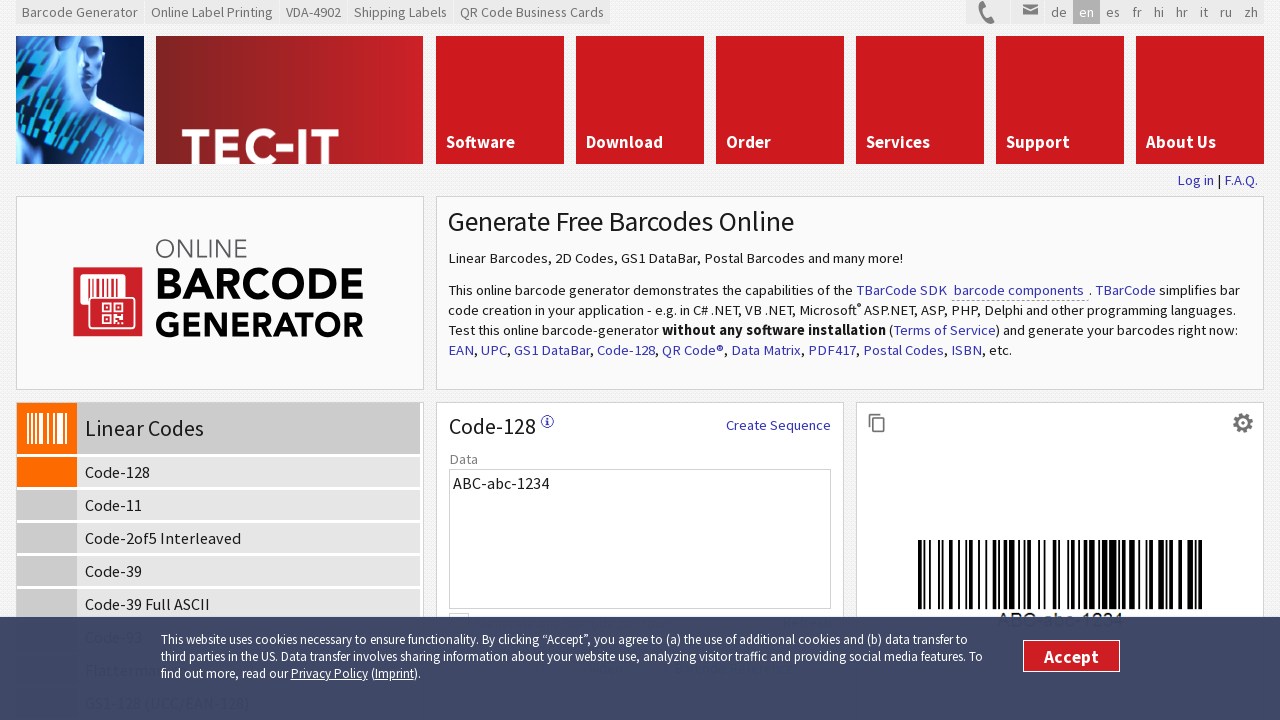